Counts the number of columns and rows in a table on the automation practice page and retrieves text from a specific row

Starting URL: https://rahulshettyacademy.com/AutomationPractice/

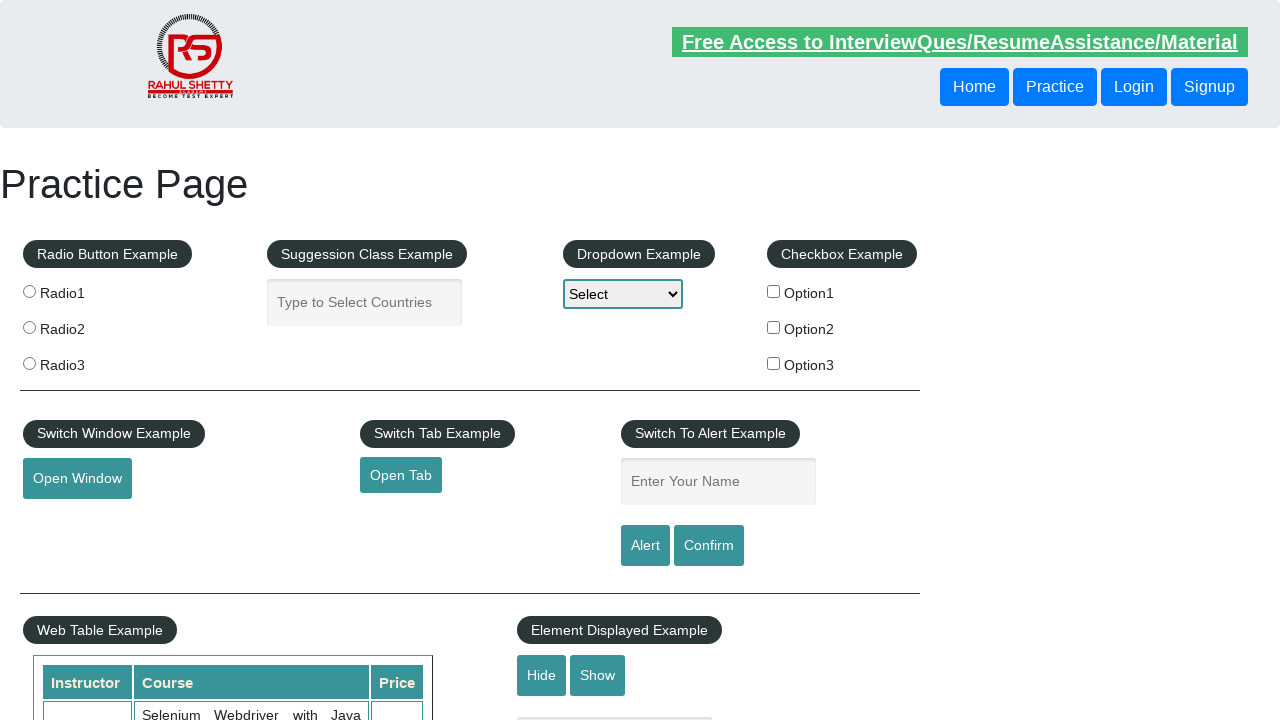

Waited for table with class 'table-display' to be present
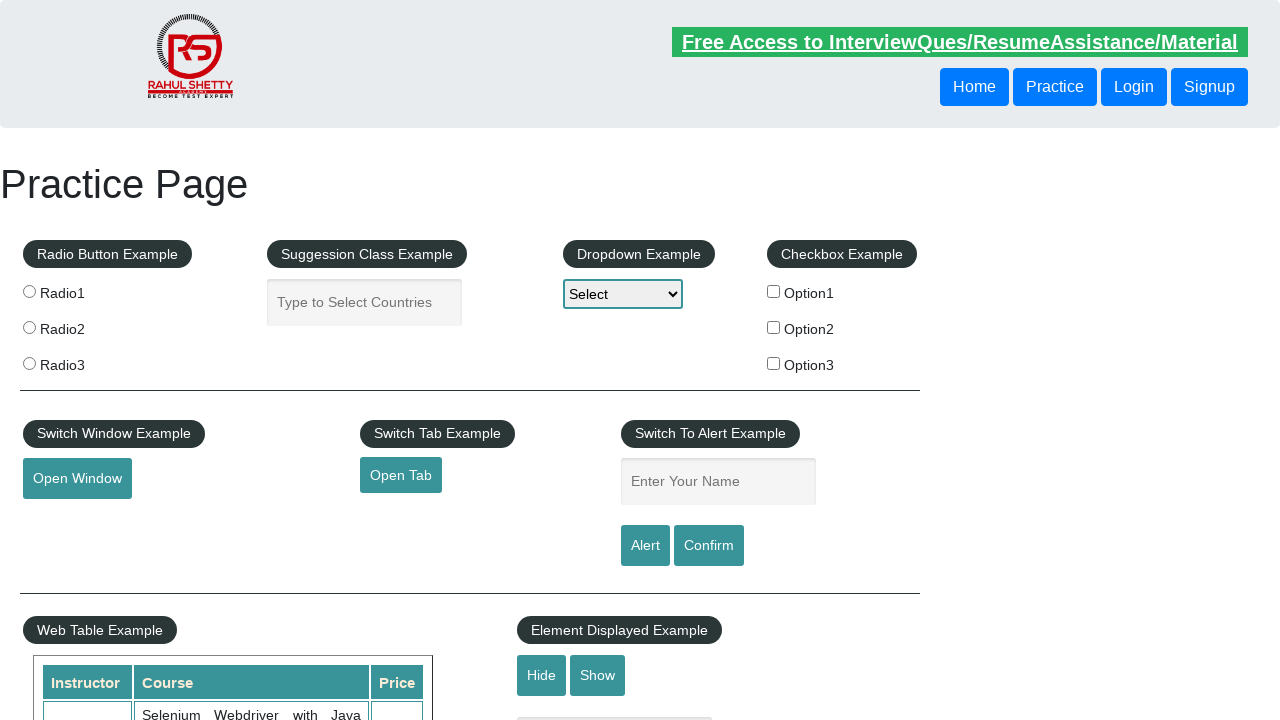

Counted number of columns in table: 3
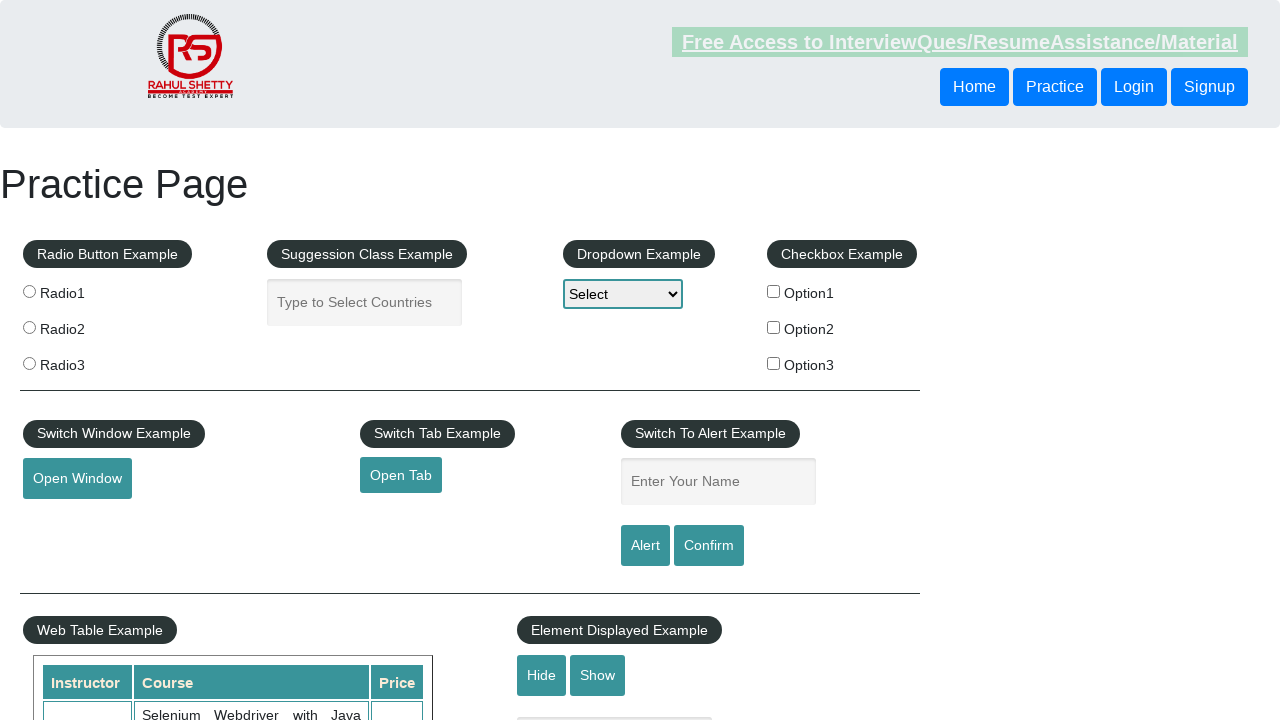

Counted number of rows in table: 11
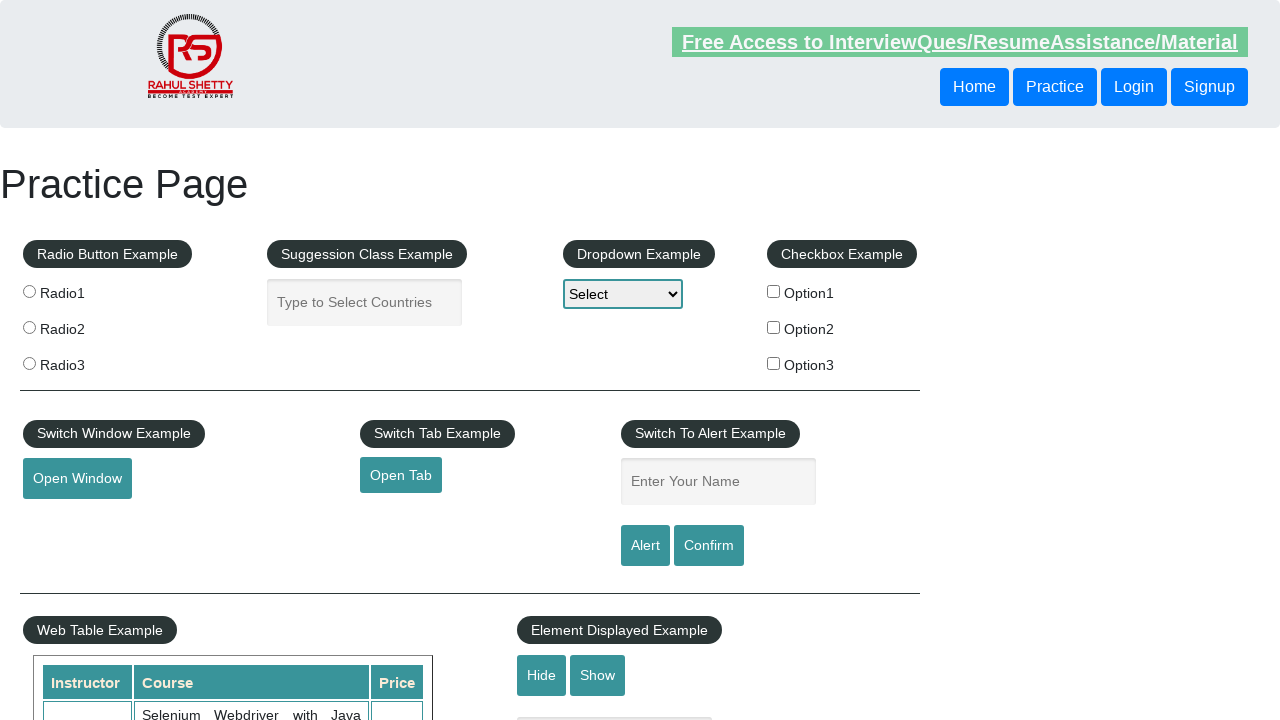

Retrieved text content from third row: 
                            Rahul Shetty
                            Learn SQL in Practical + Database Testing from Scratch
                            25
                        
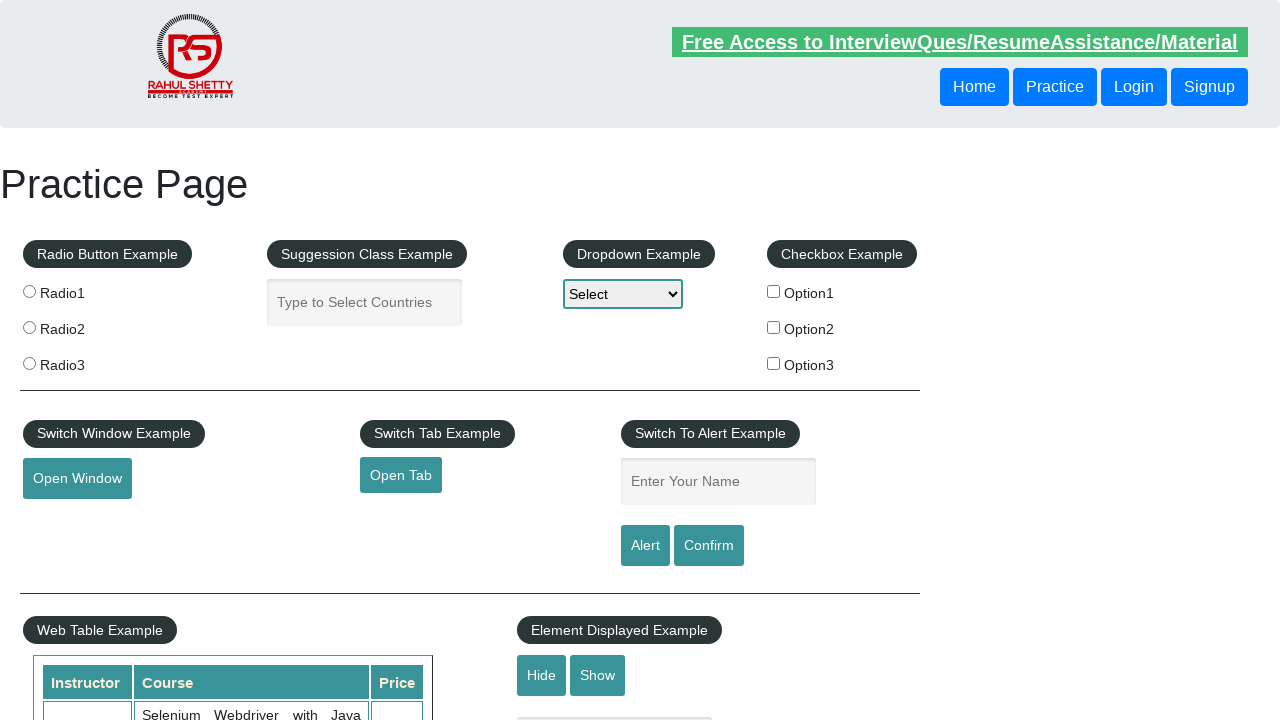

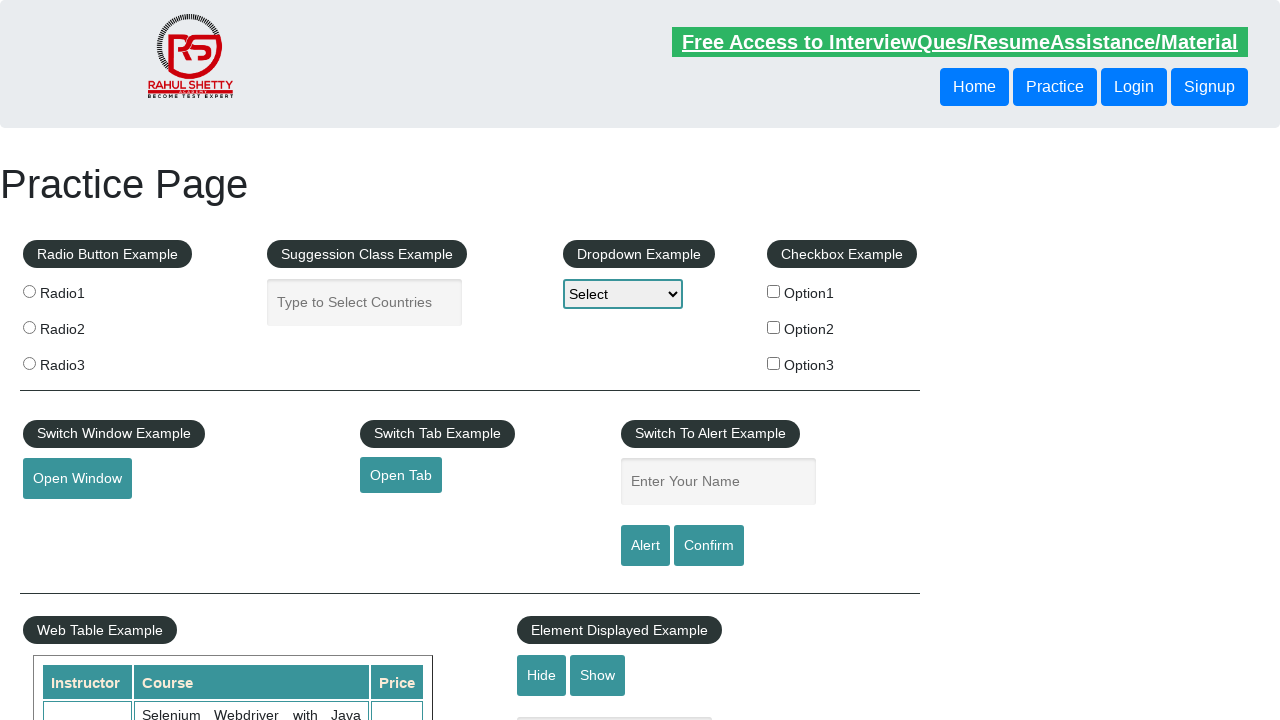